Navigates to FreeCRM website and waits for the page to fully load using JavaScript ready state check

Starting URL: https://classic.freecrm.com/

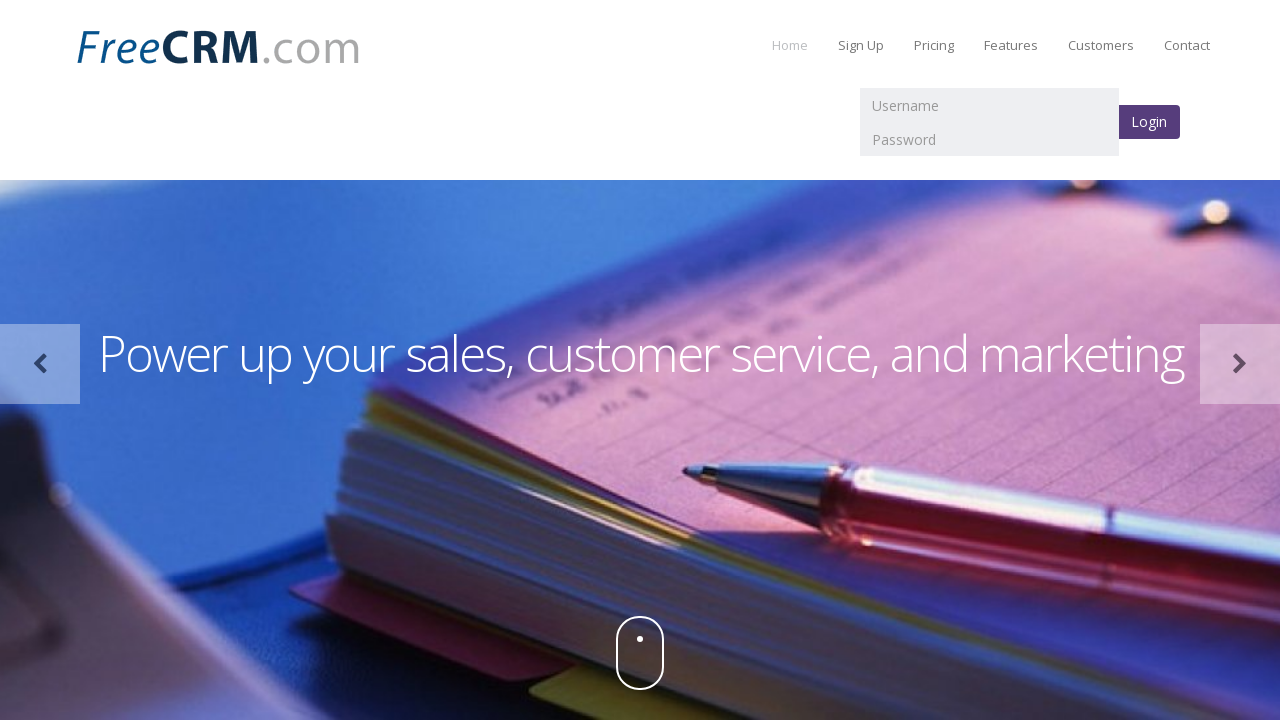

Waited for page network to be idle
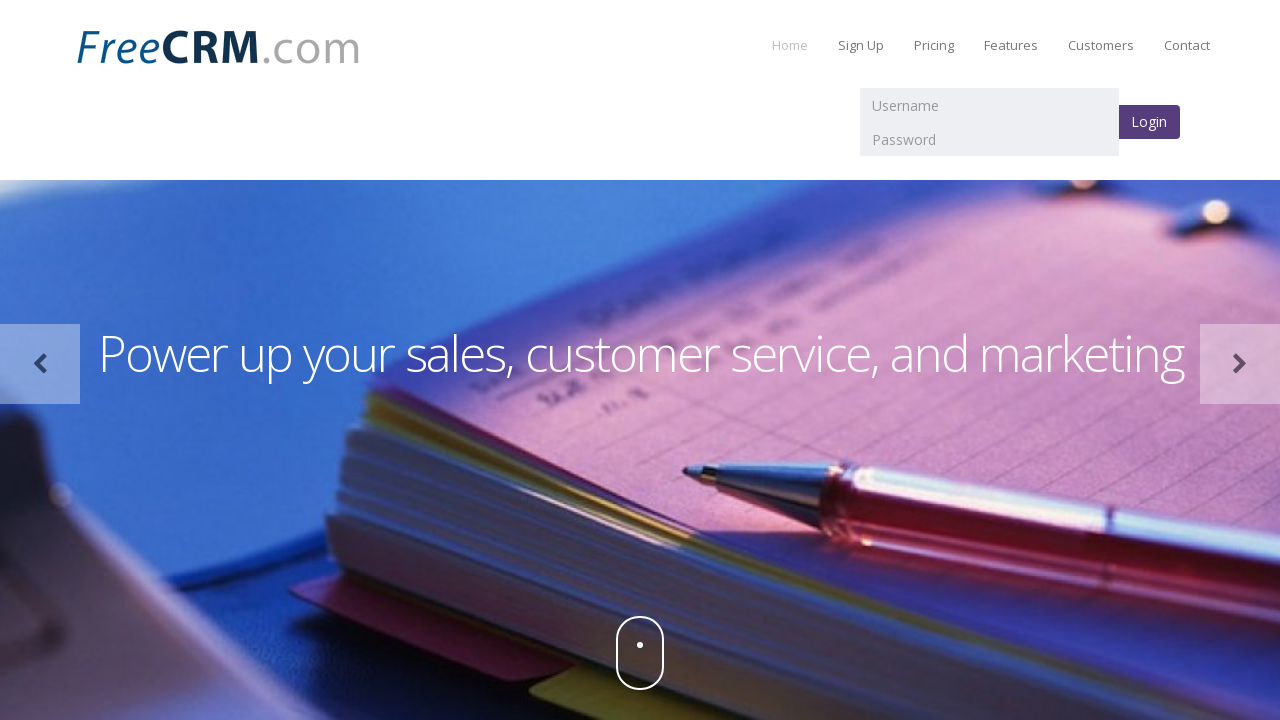

Evaluated JavaScript document ready state
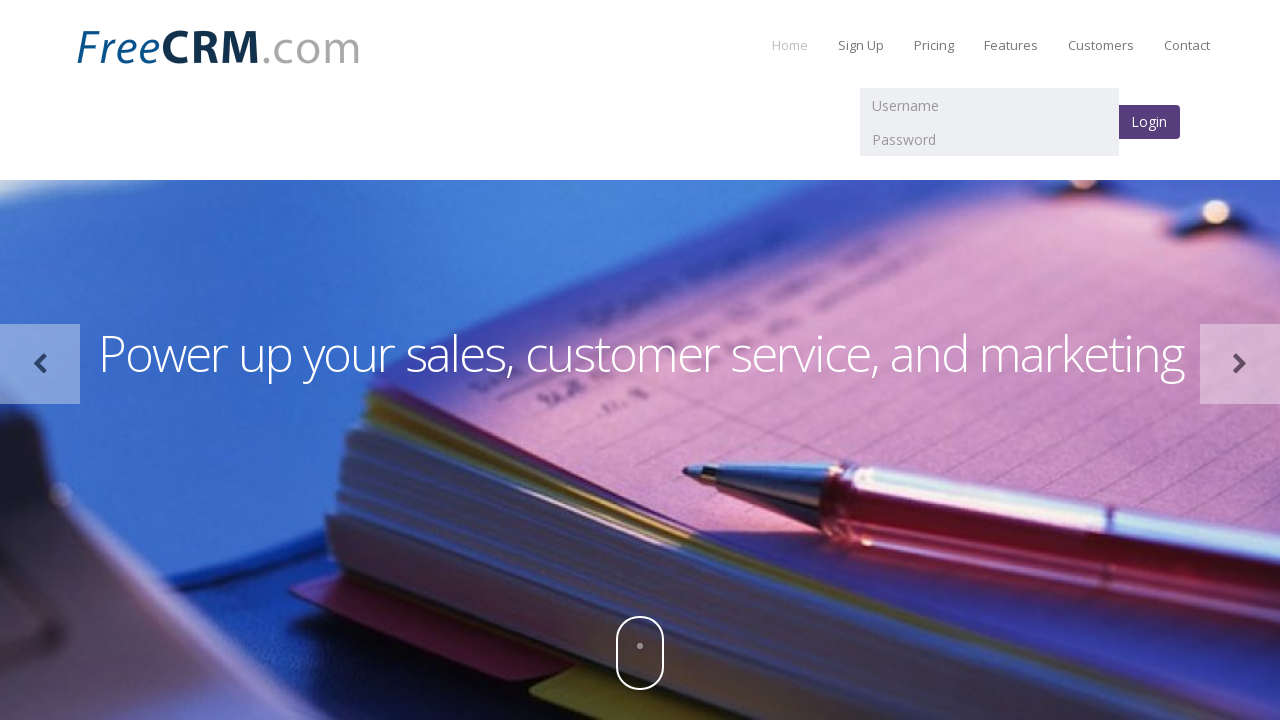

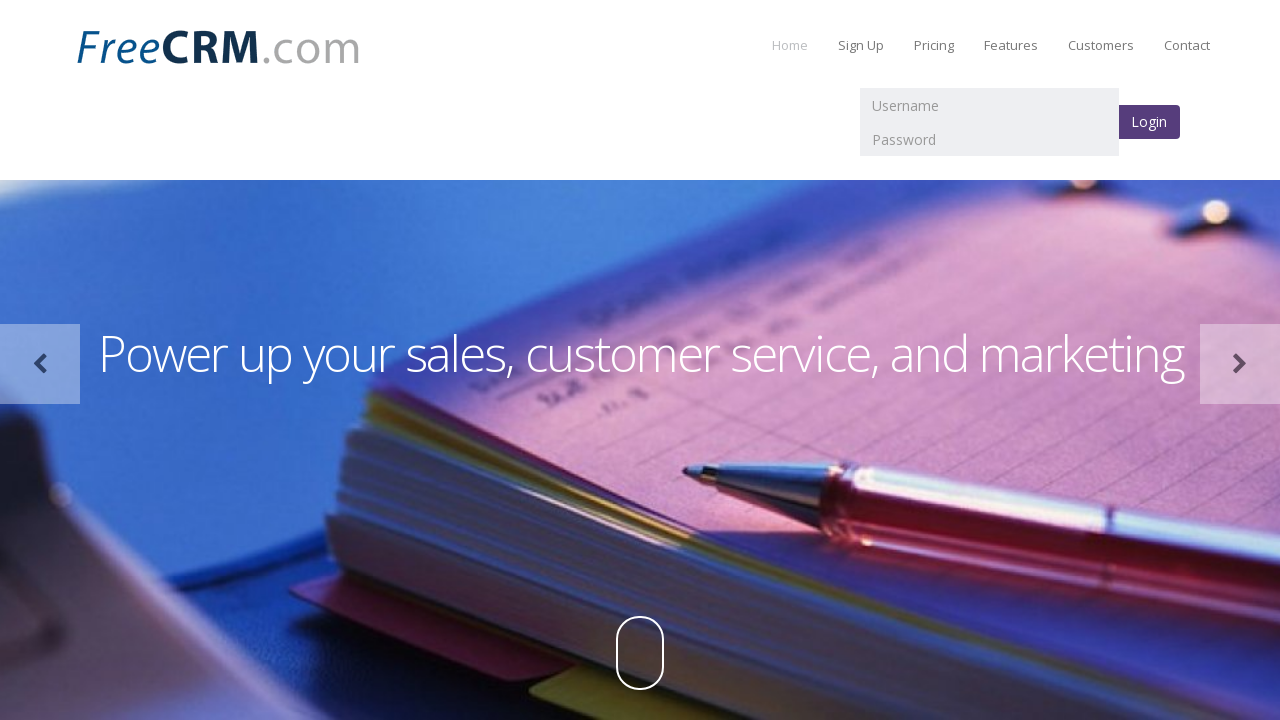